Tests navigation to the Horizontal Slider page by clicking the link and verifying the page title.

Starting URL: https://the-internet.herokuapp.com/

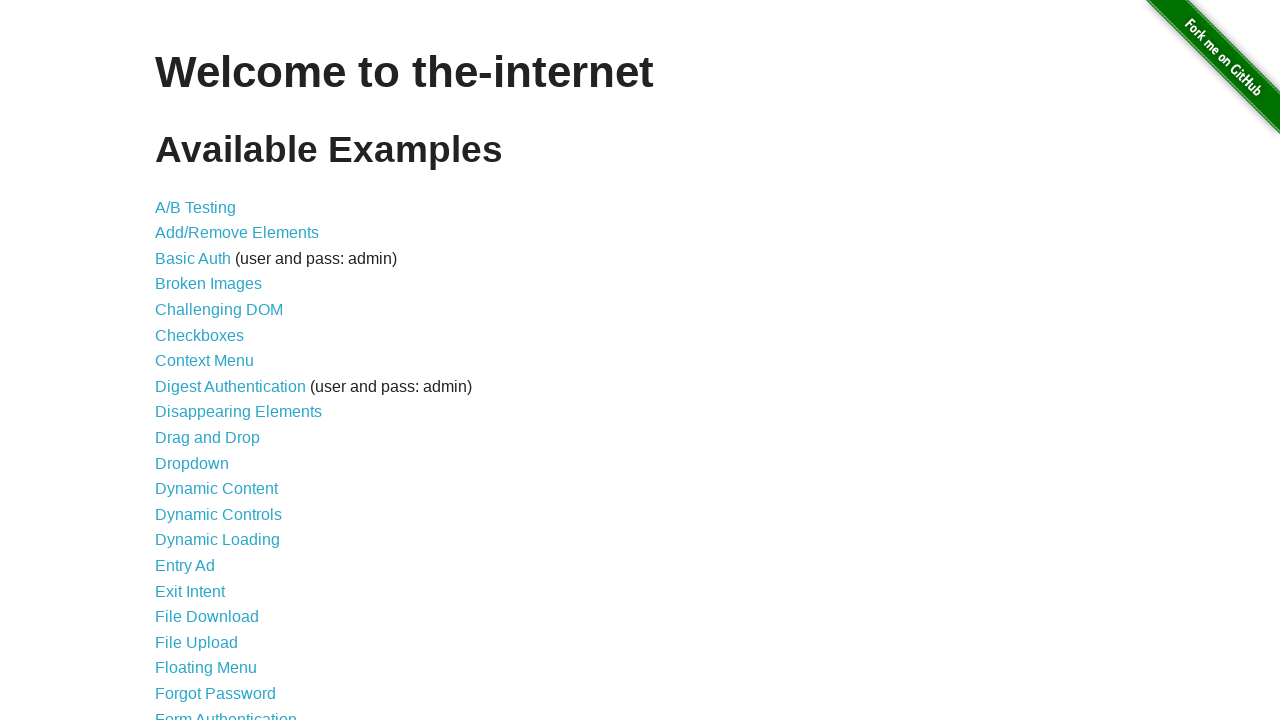

Waited for Horizontal Slider link to be present
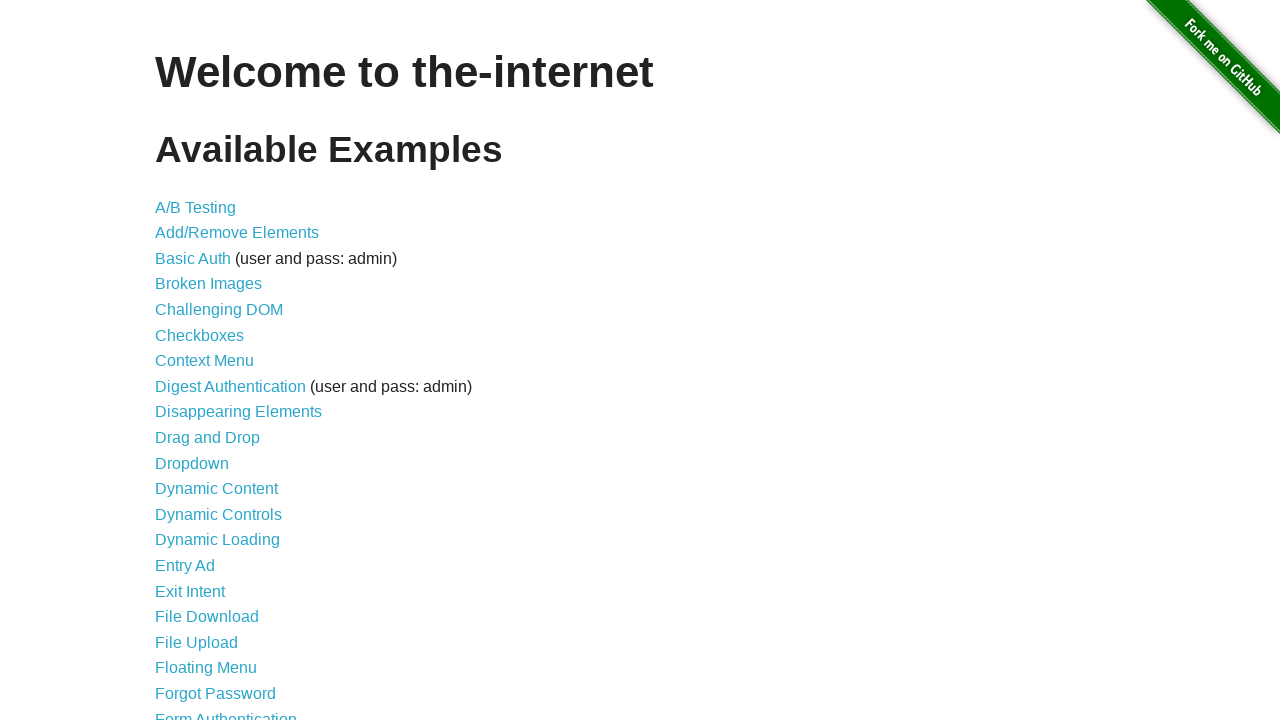

Clicked the Horizontal Slider link at (214, 361) on a[href='/horizontal_slider']
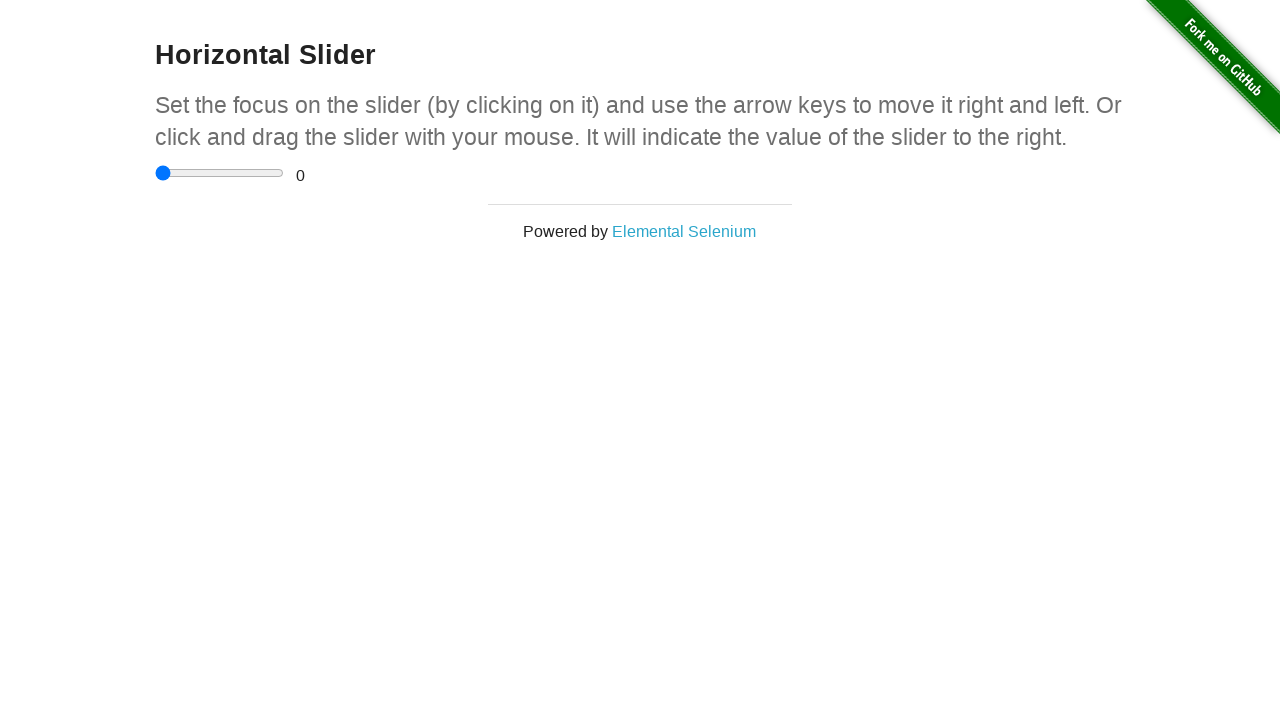

Verified Horizontal Slider page title appeared
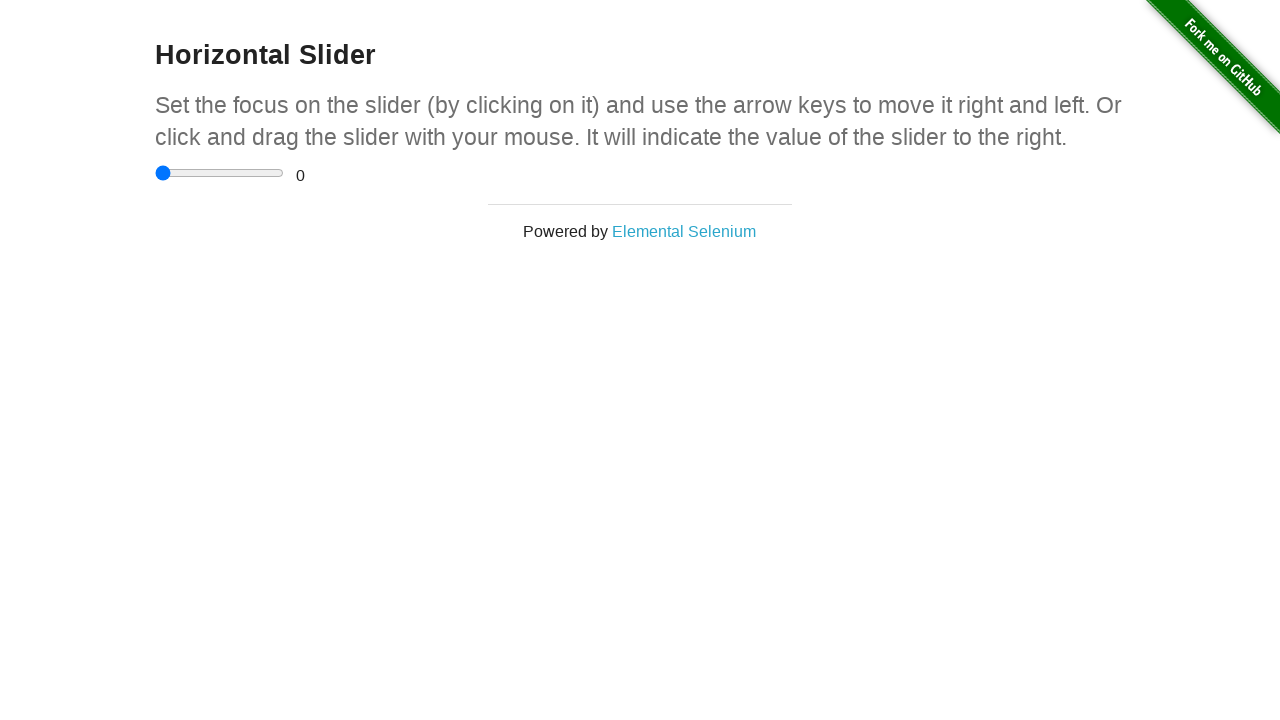

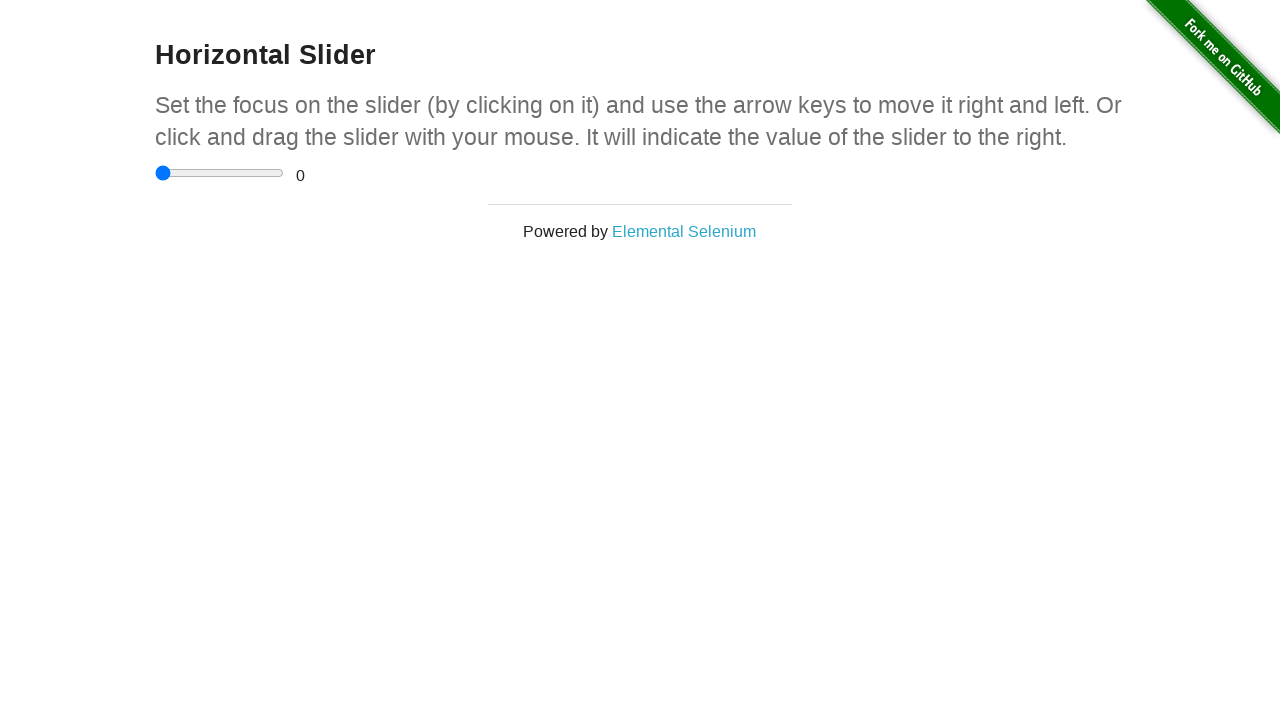